Tests JavaScript Prompt dialog by clicking the JS Prompt button, entering text into the prompt, accepting it, and verifying the result contains the entered text.

Starting URL: https://the-internet.herokuapp.com/javascript_alerts

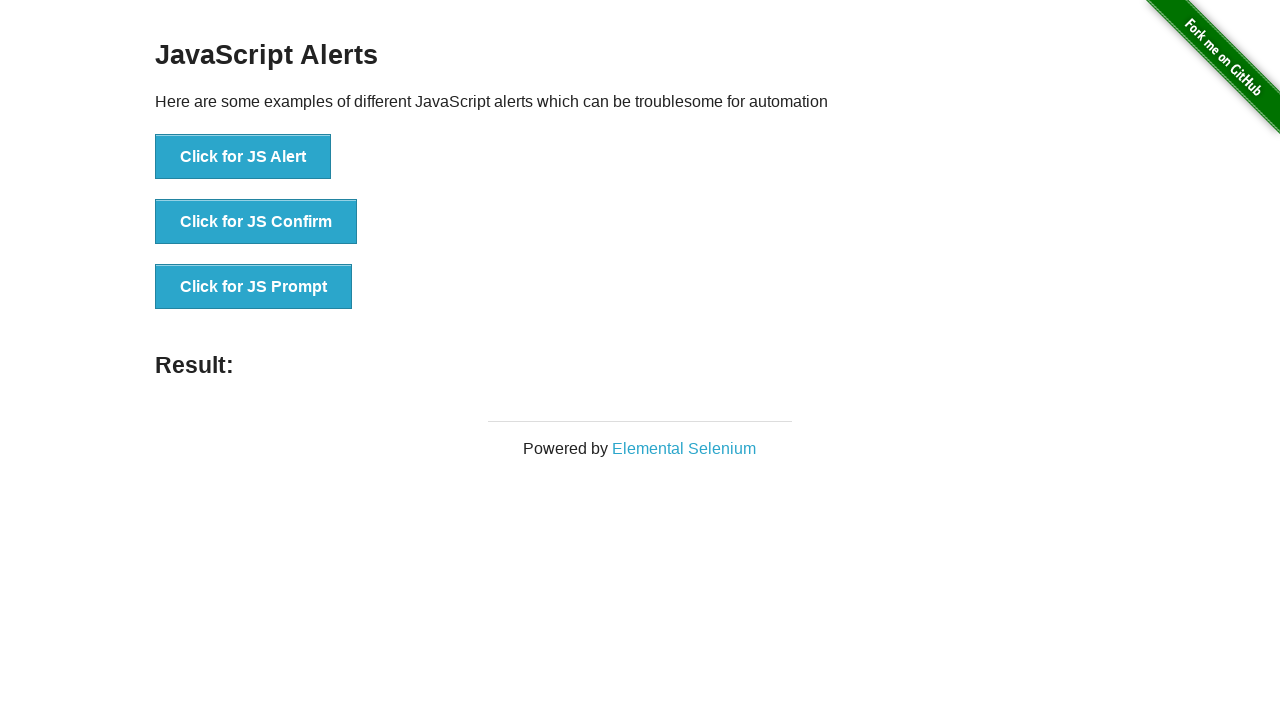

Set up dialog handler to accept prompt with text 'Abdullah'
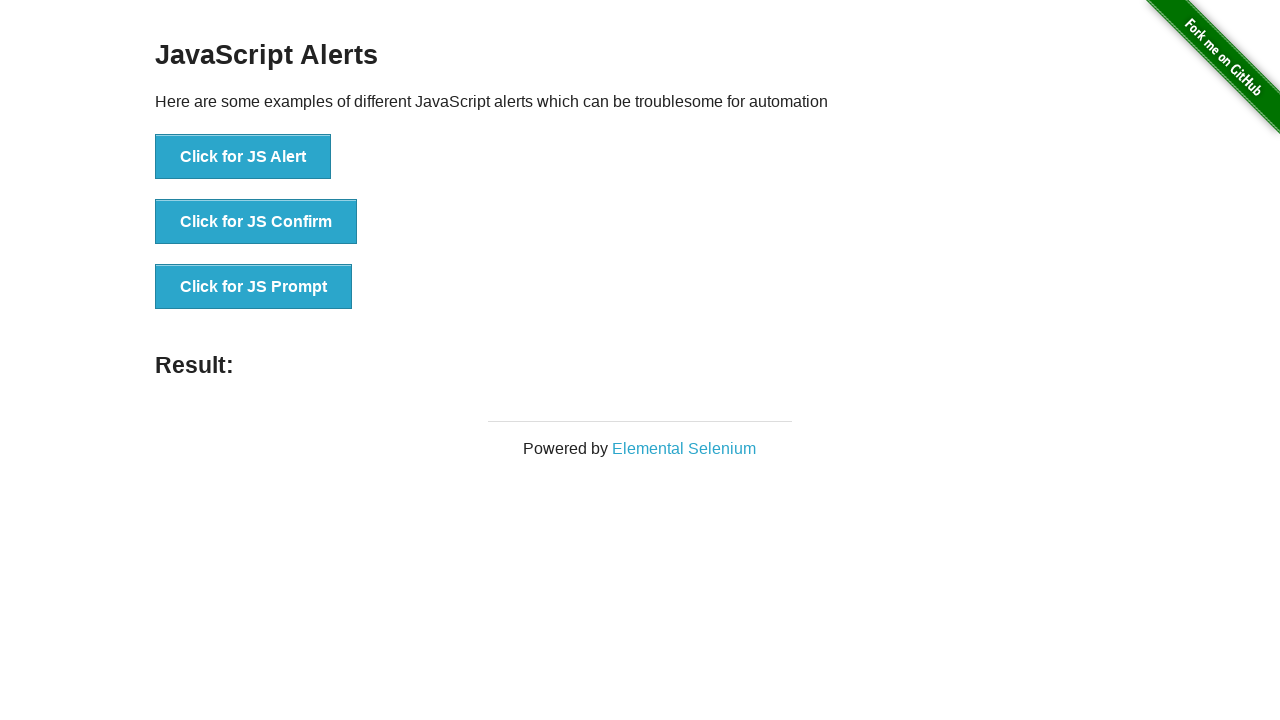

Clicked the JS Prompt button at (254, 287) on xpath=//*[text()='Click for JS Prompt']
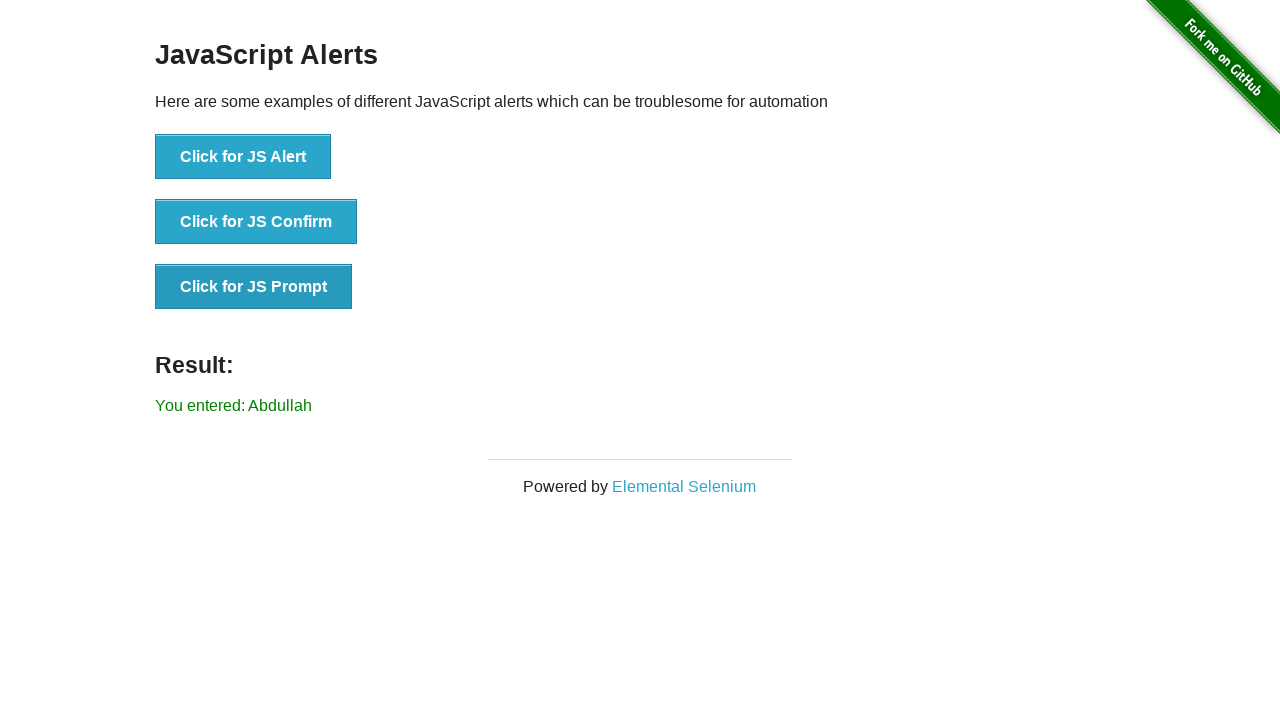

Waited for result element to be visible
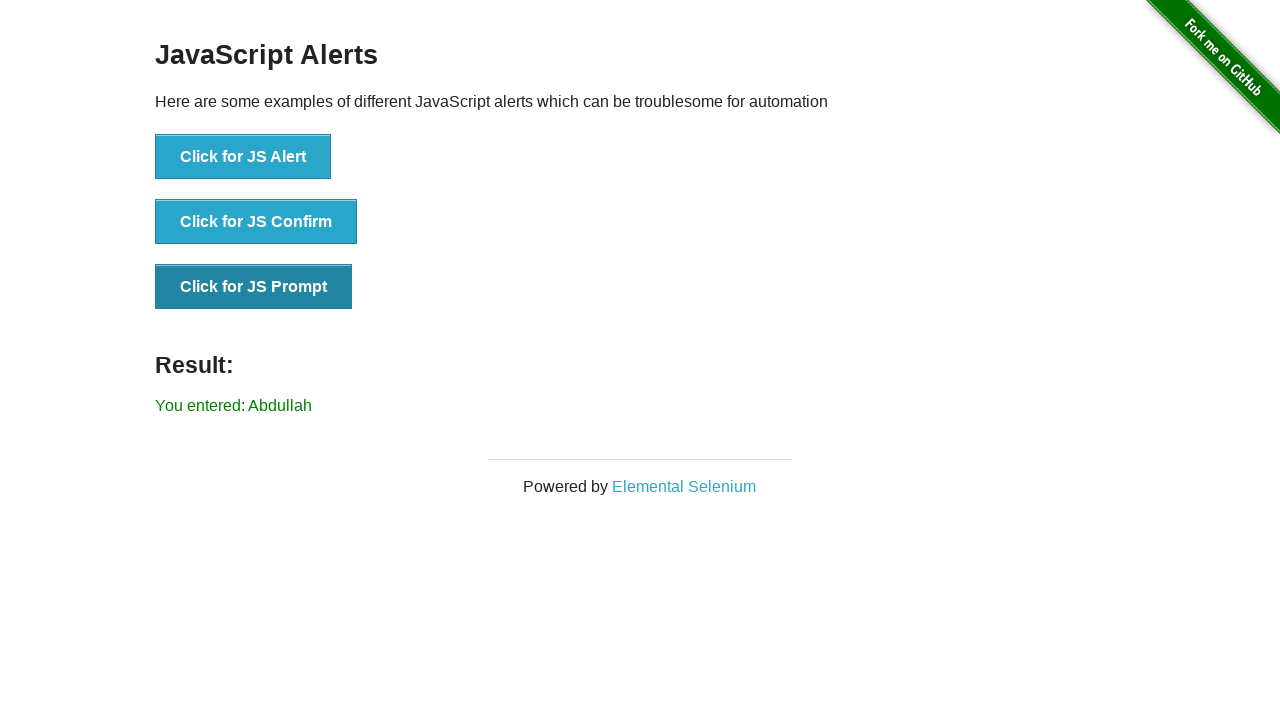

Verified result text contains 'Abdullah'
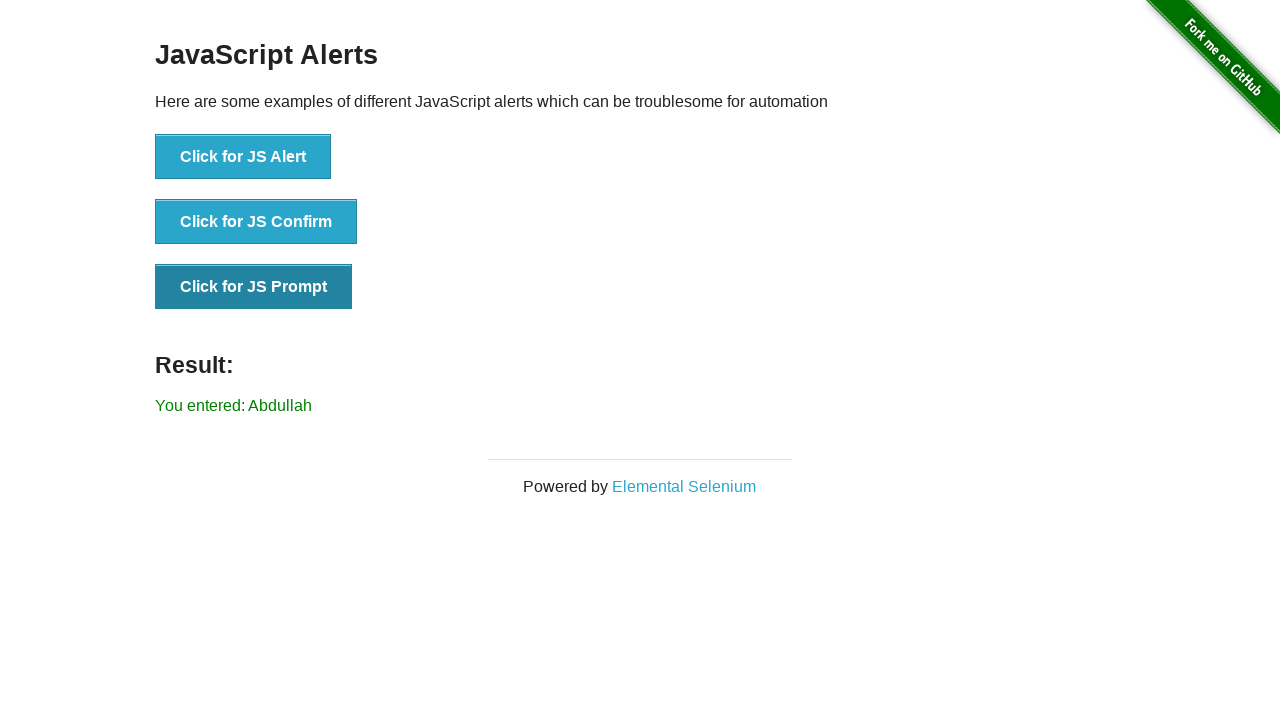

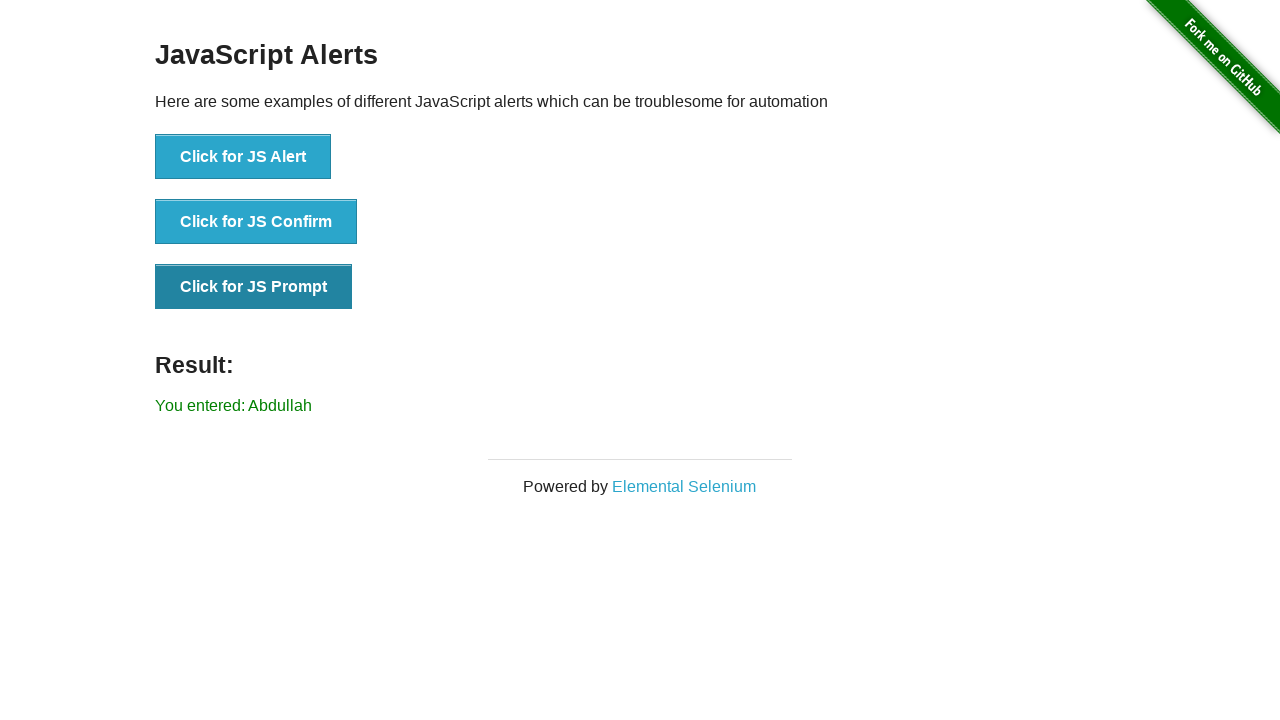